Navigates to the Getcalley demo page and sets the browser window to a specific dimension (1366x768)

Starting URL: https://www.getcalley.com/see-a-demo/

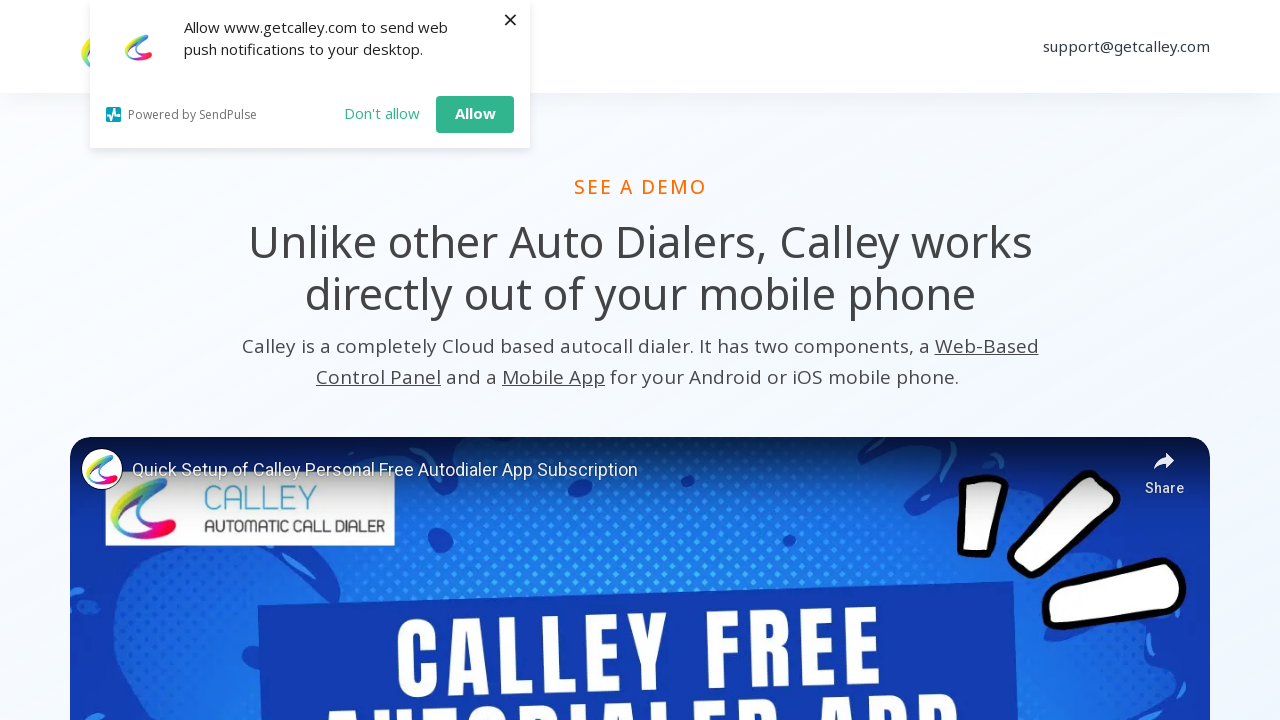

Set browser window to 1366x768 dimensions
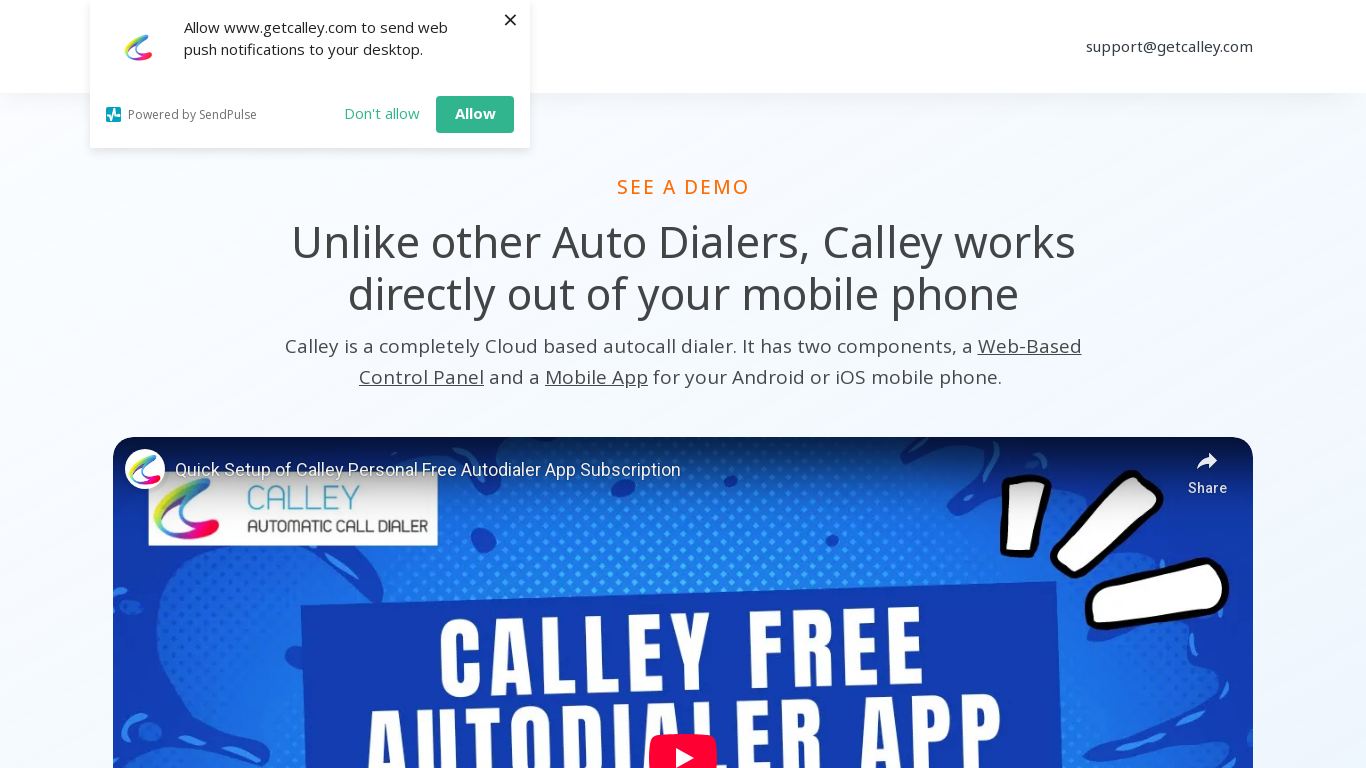

Waited for page DOM content to load
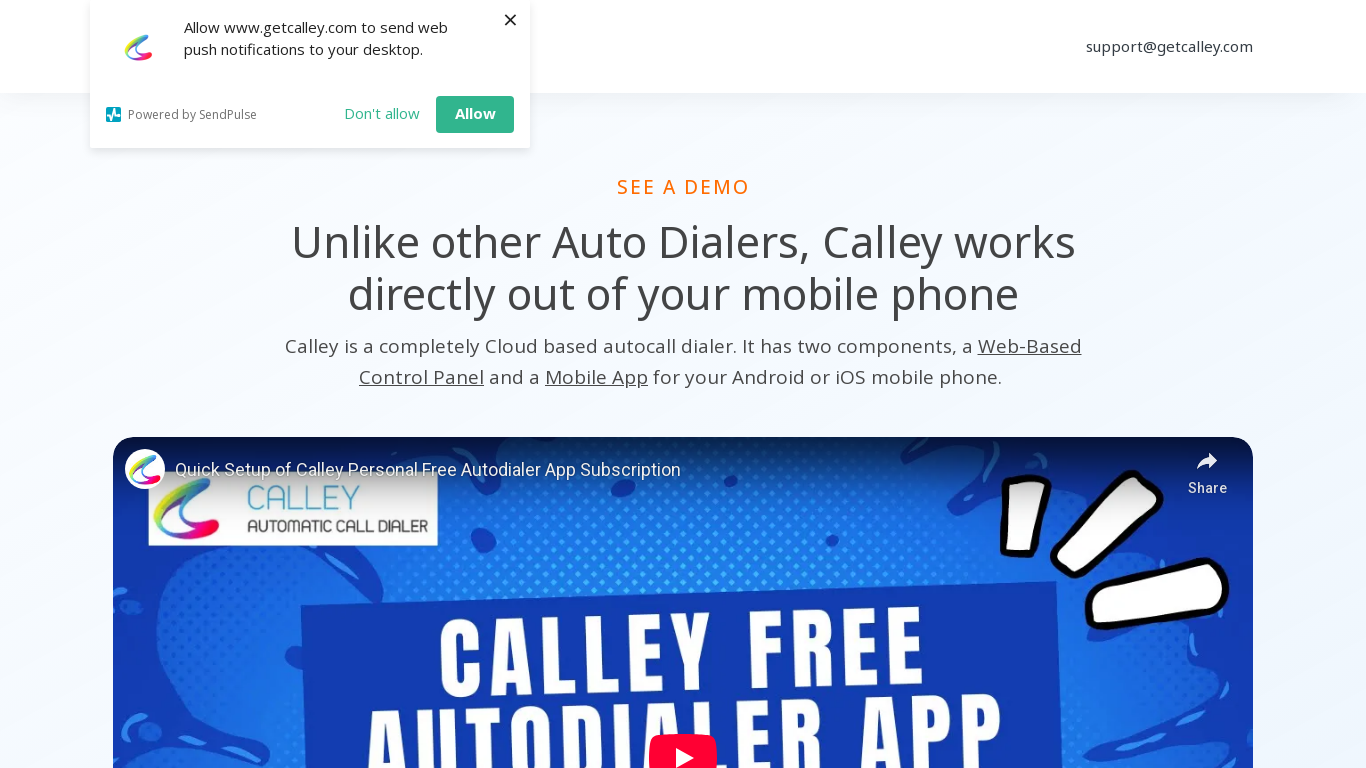

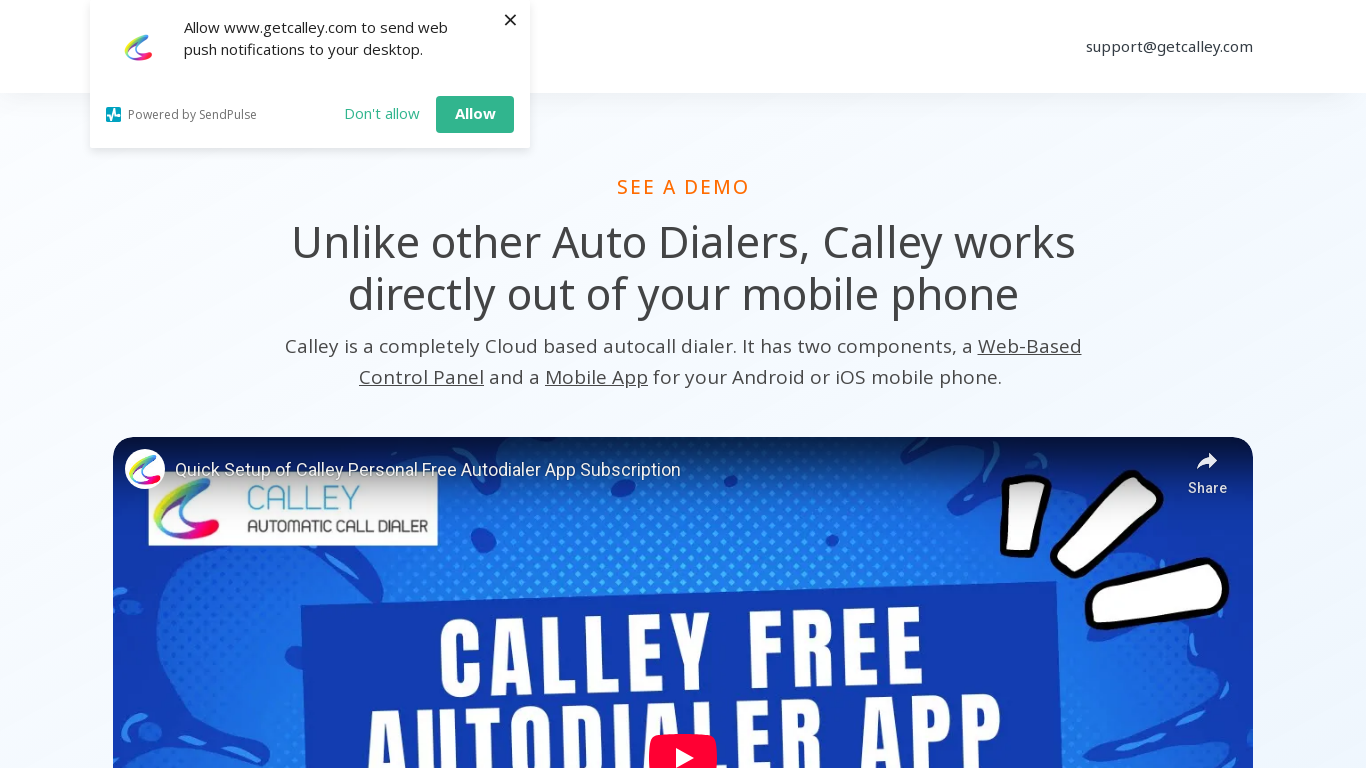